Tests interaction with challenging DOM elements by clicking different styled buttons and reading button text

Starting URL: http://the-internet.herokuapp.com/challenging_dom

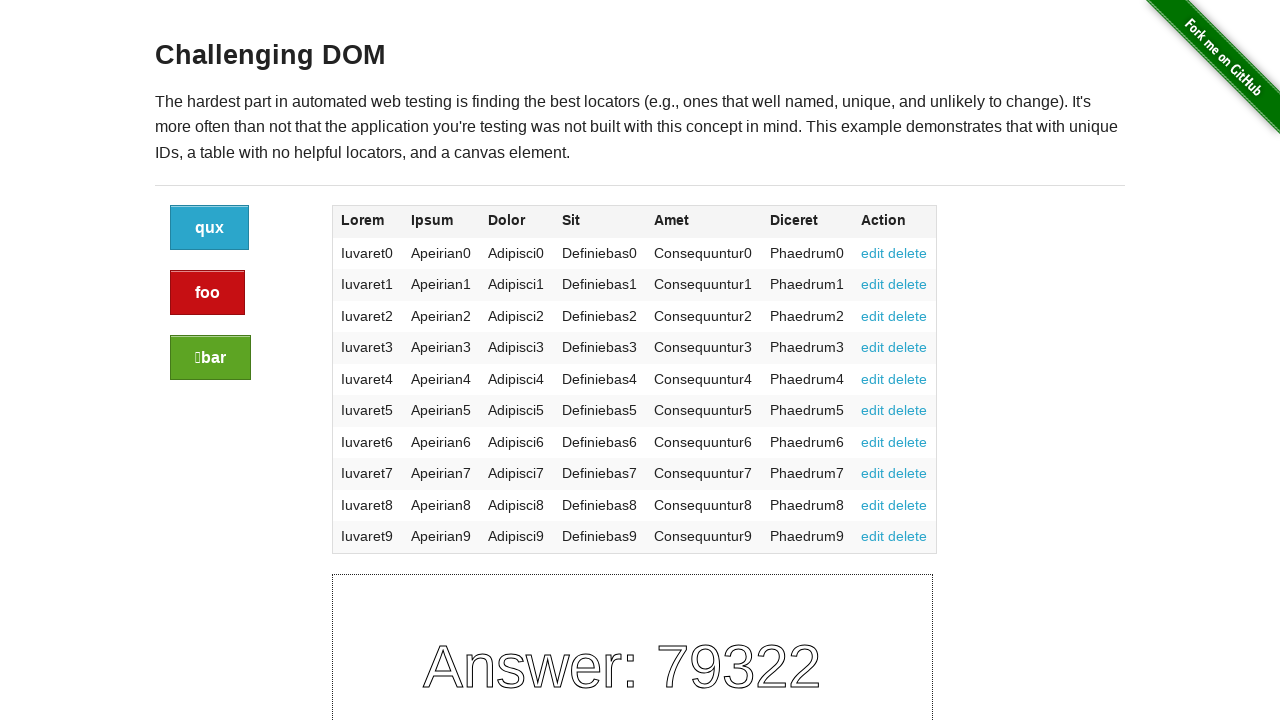

Clicked the green success button at (210, 358) on .button.success
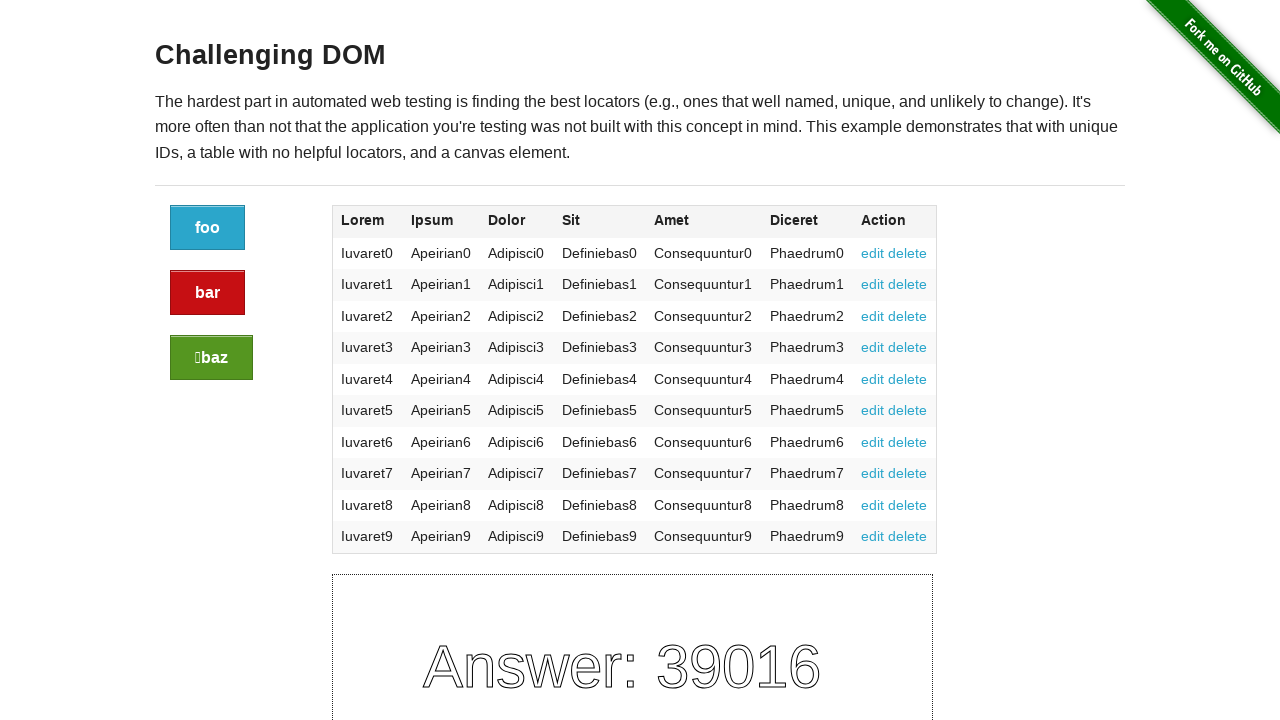

Clicked the blue default styled button at (208, 228) on .button
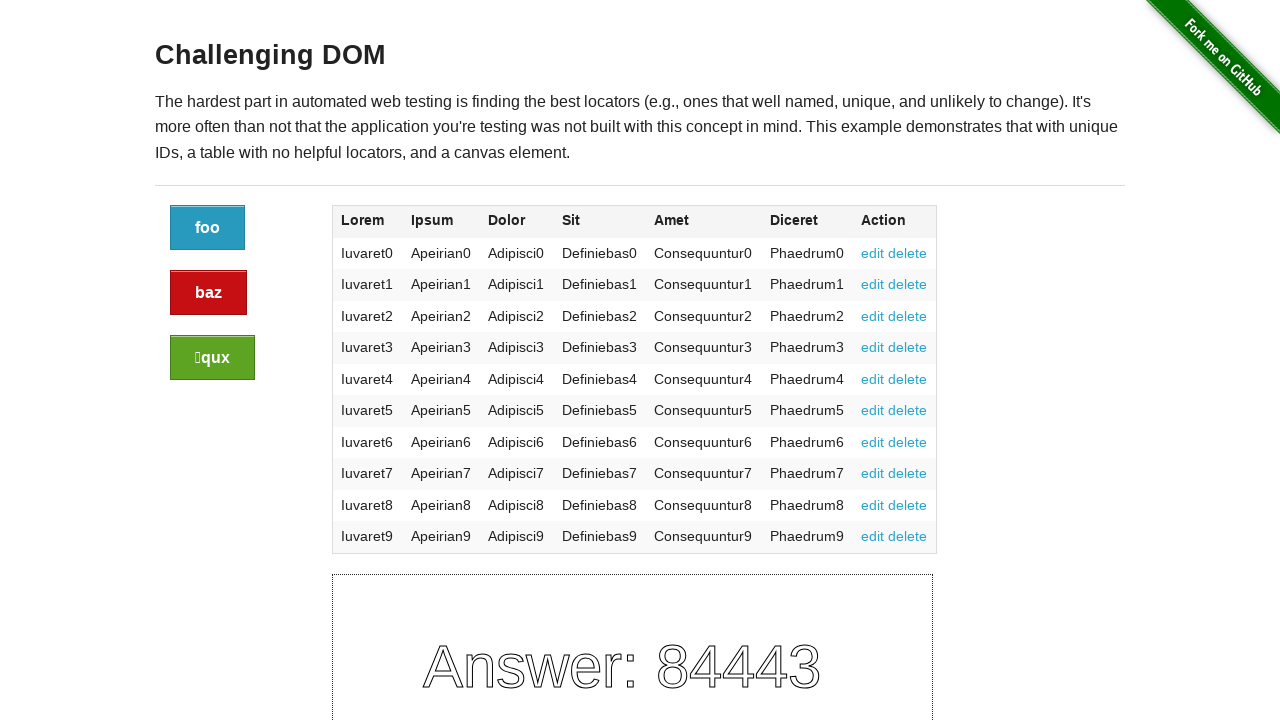

Retrieved text content from the red alert button
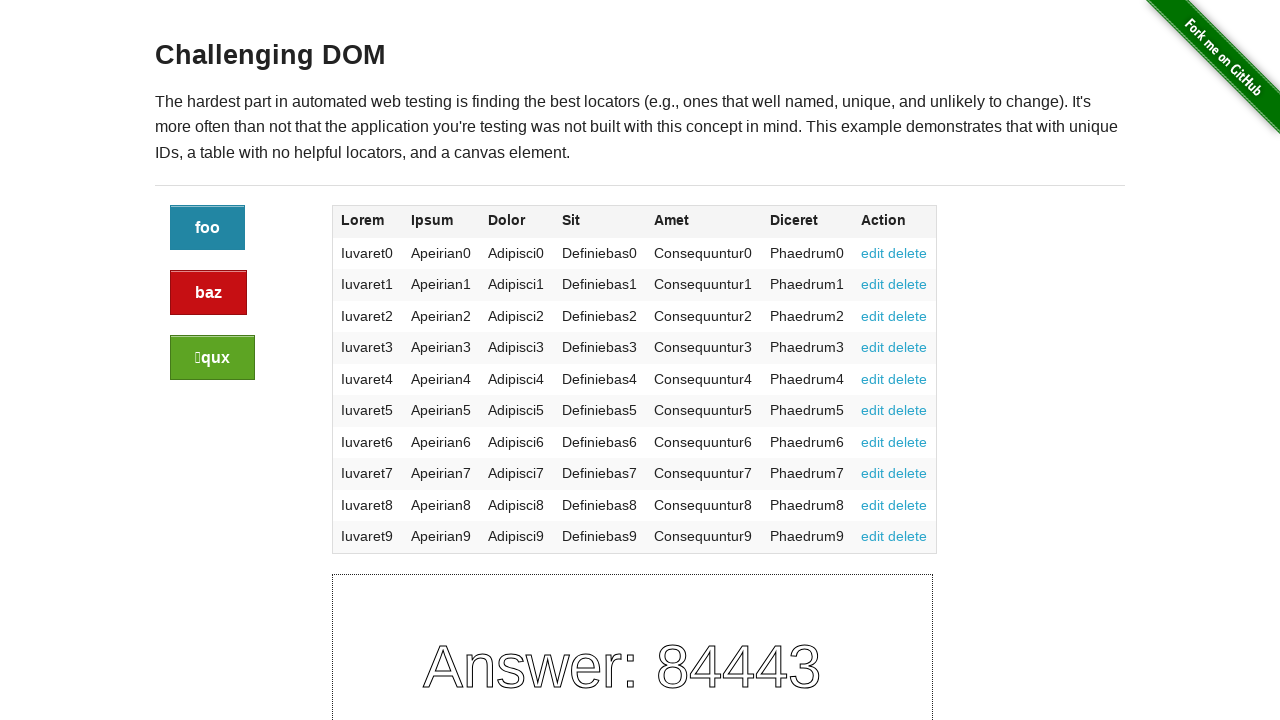

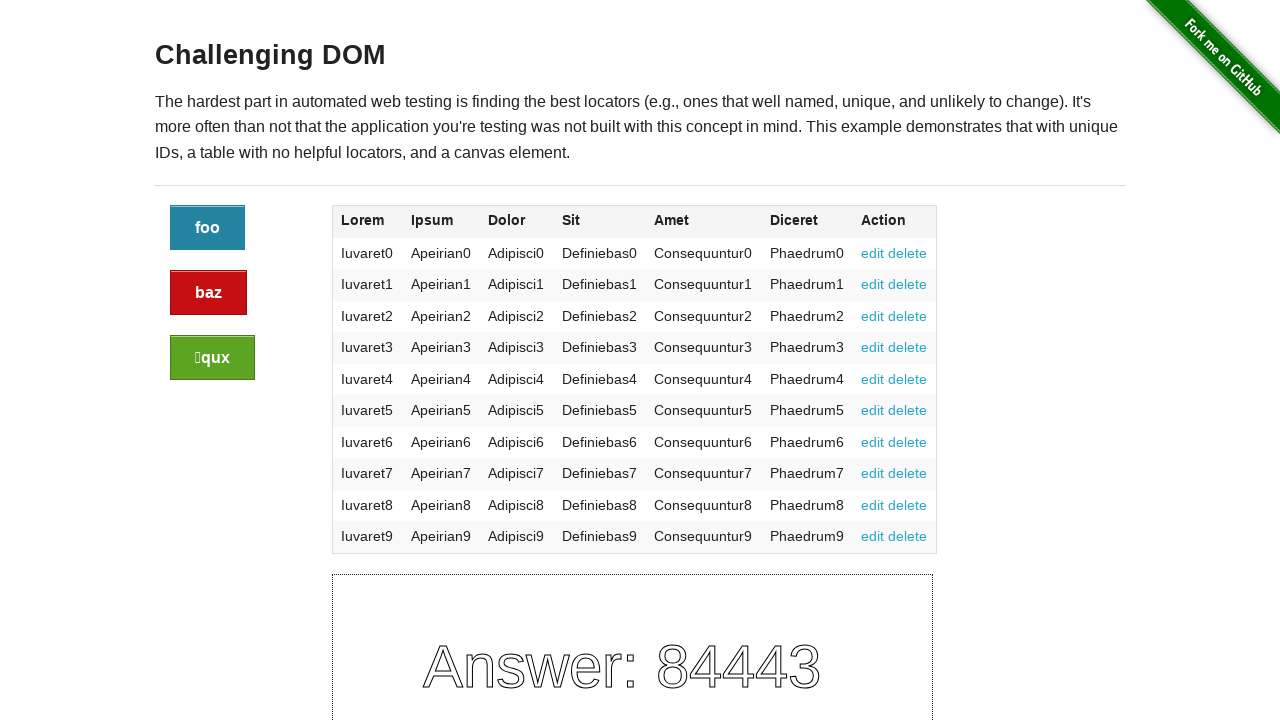